Tests the Click page by clicking a button and verifying its class changes from primary to success

Starting URL: http://uitestingplayground.com/

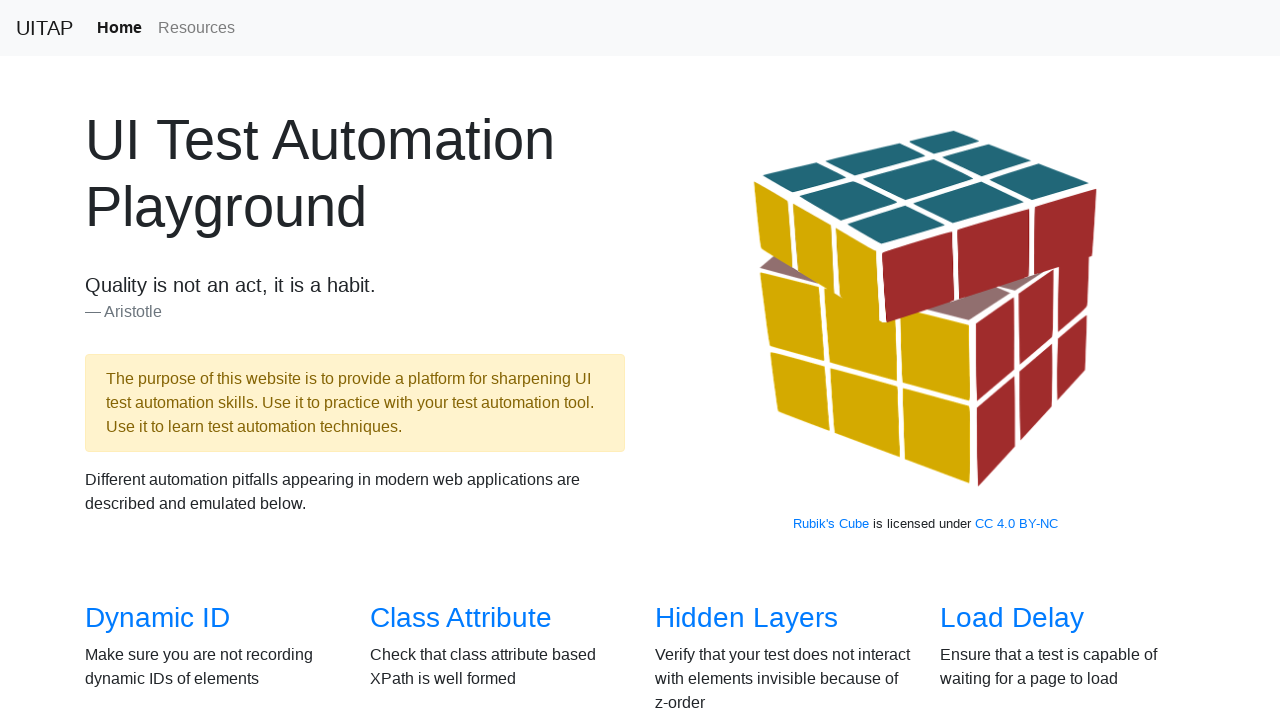

Clicked 'Click' navigation link to navigate to Click page at (685, 360) on text='Click'
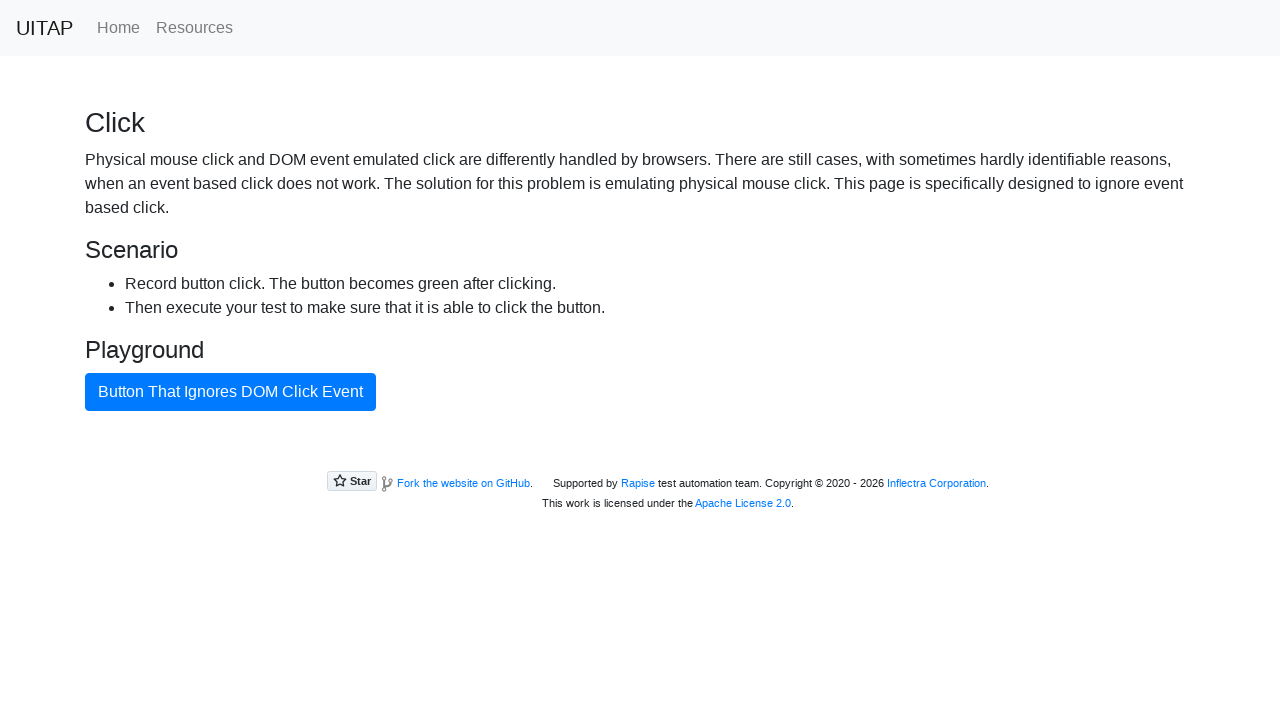

Clicked the button with ID 'badButton' at (230, 392) on #badButton
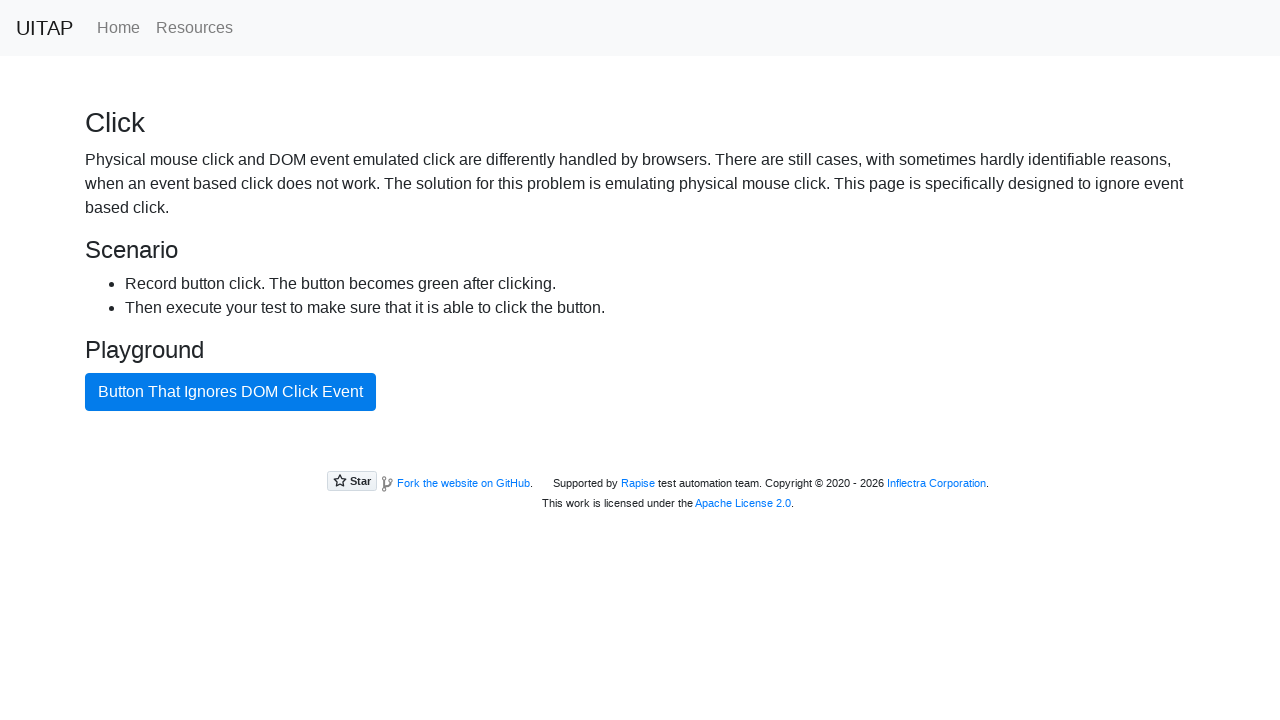

Verified button class changed from 'primary' to 'success'
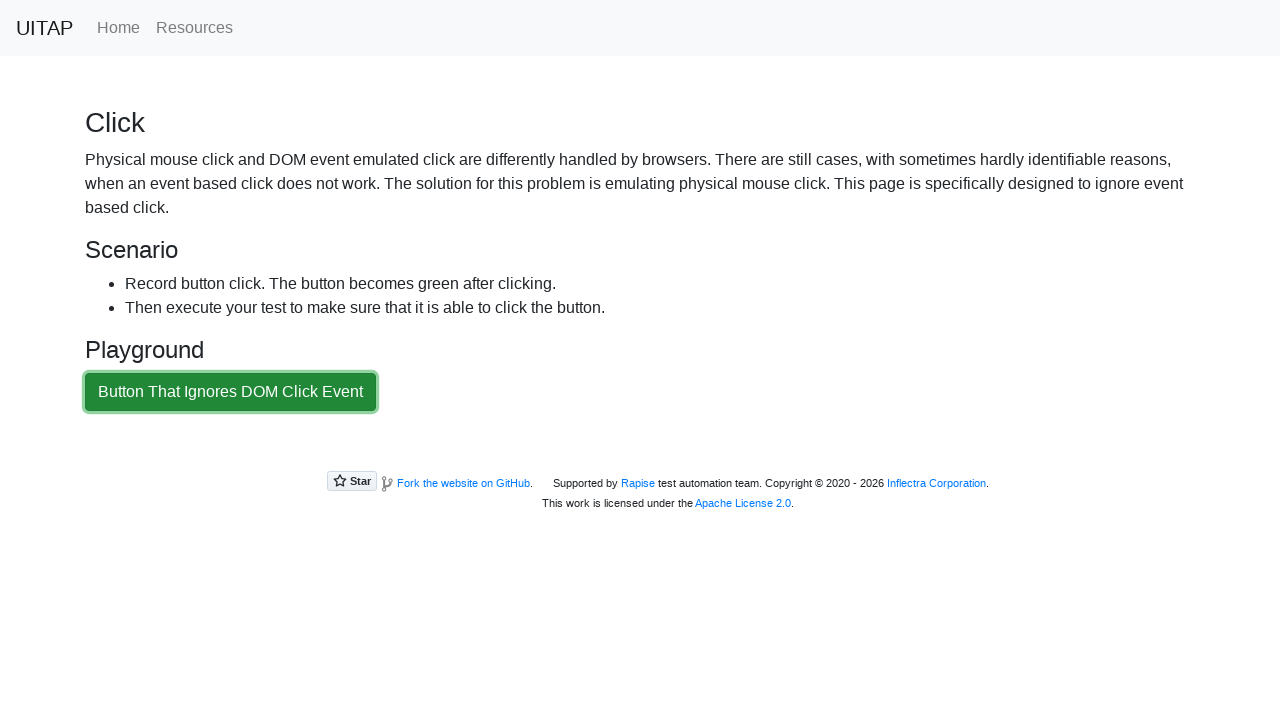

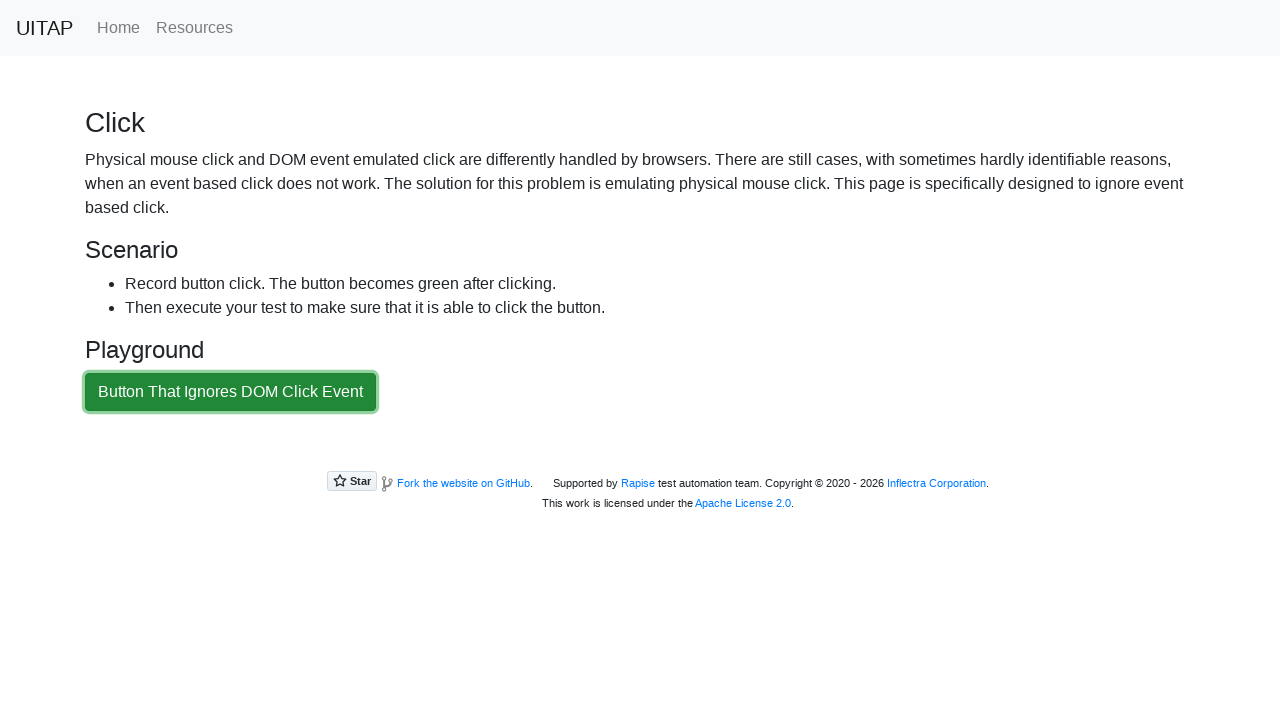